Tests hovering over the second user and clicking the profile link, verifying it leads to a "Not Found" page

Starting URL: http://the-internet.herokuapp.com/hovers

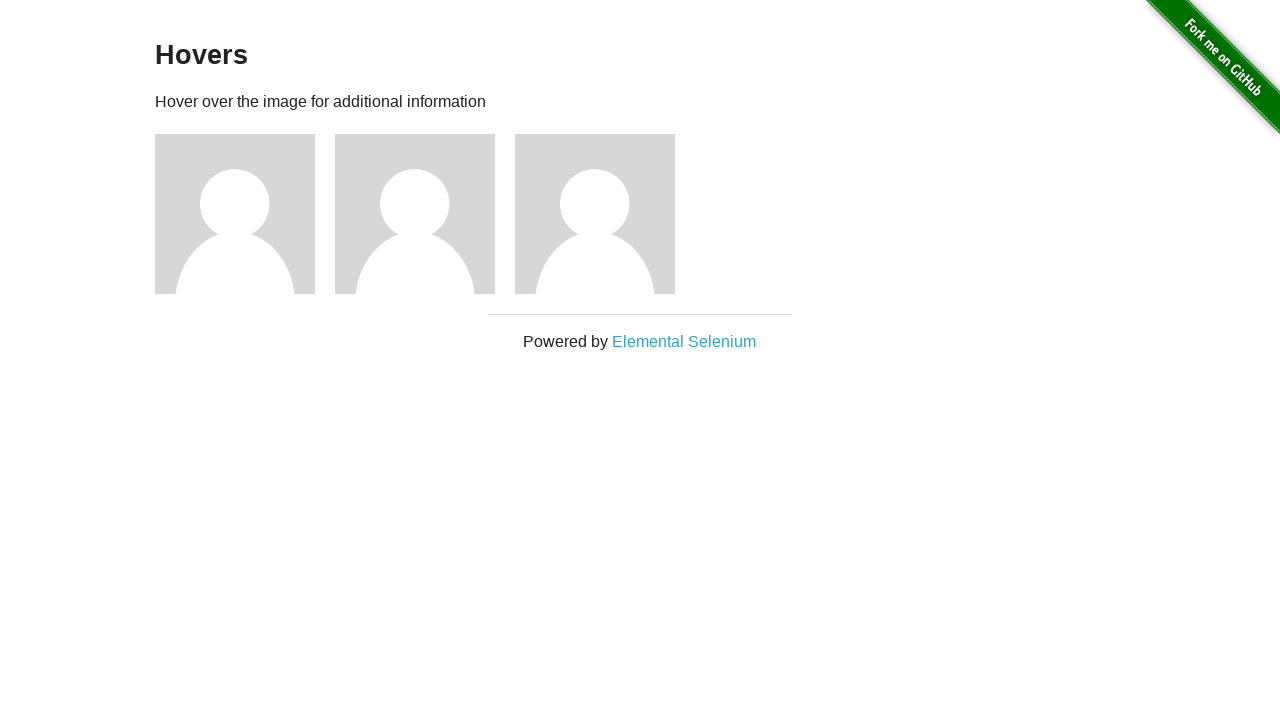

Hovered over the second user figure element to reveal profile link at (425, 214) on .figure >> nth=1
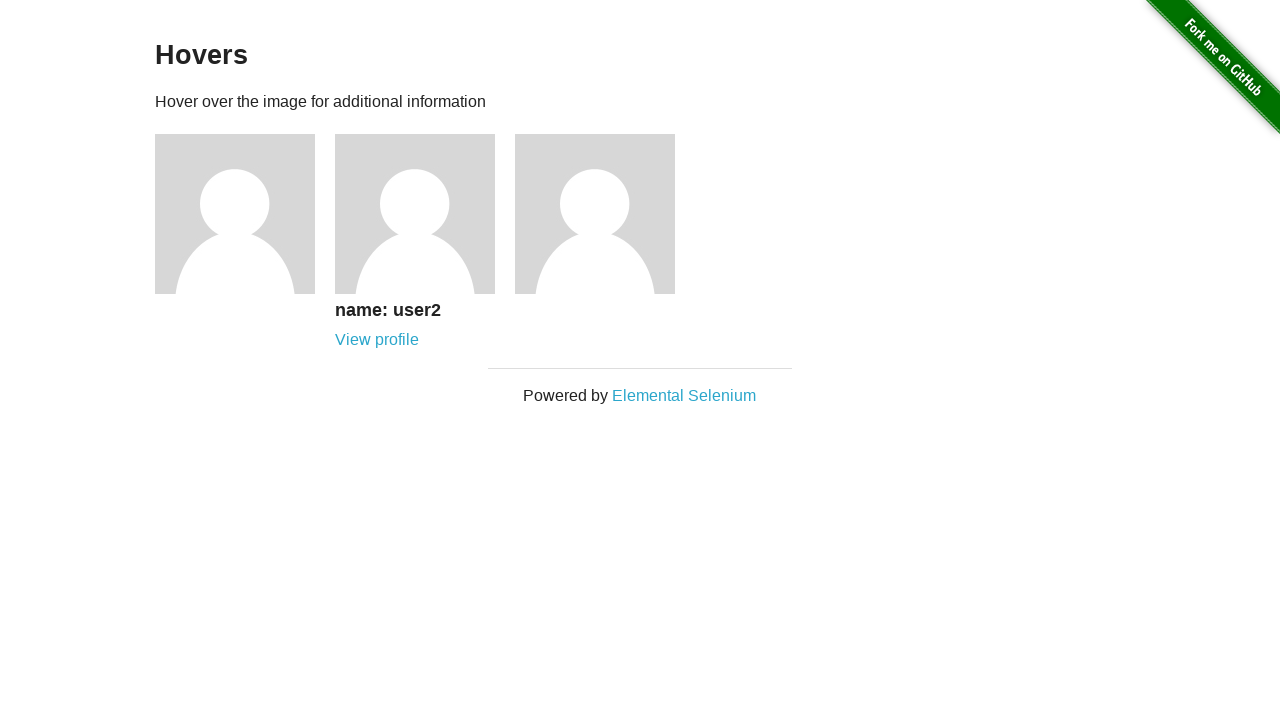

Clicked on the second user's profile link at (377, 340) on xpath=//div[@class='figure'][2]//a
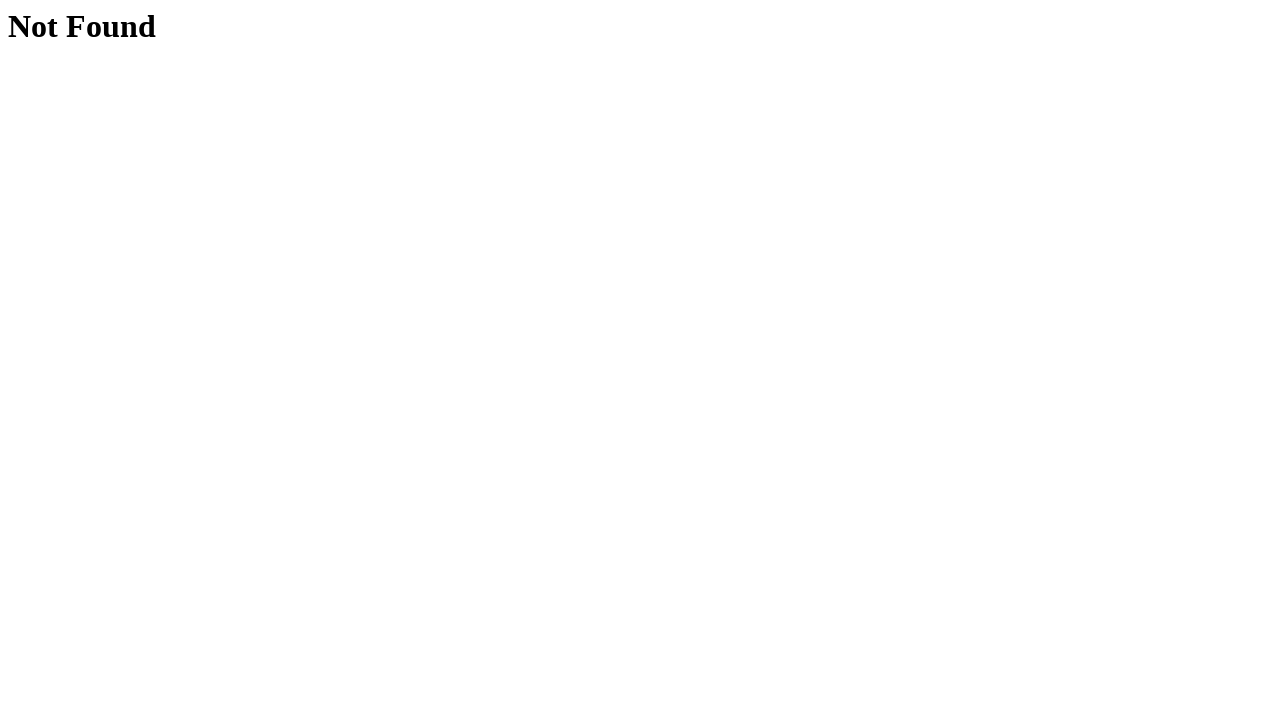

Retrieved body text content
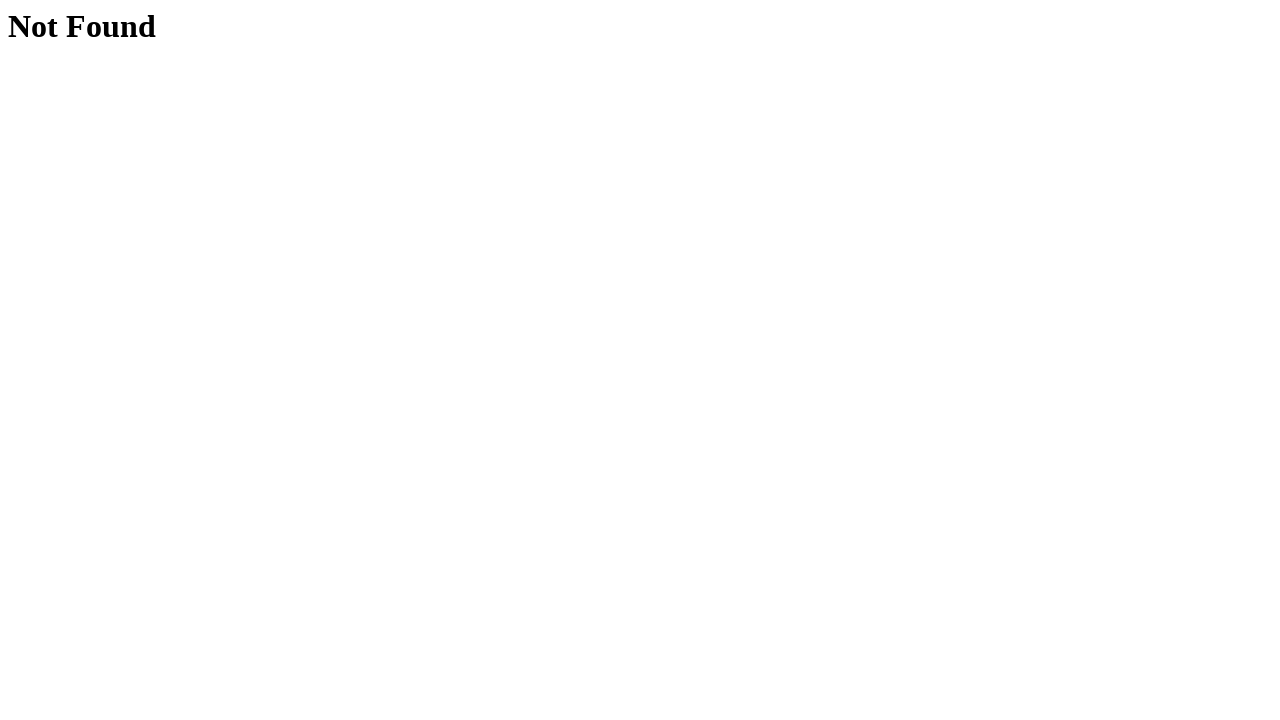

Verified that 'Not Found' text is present on the page
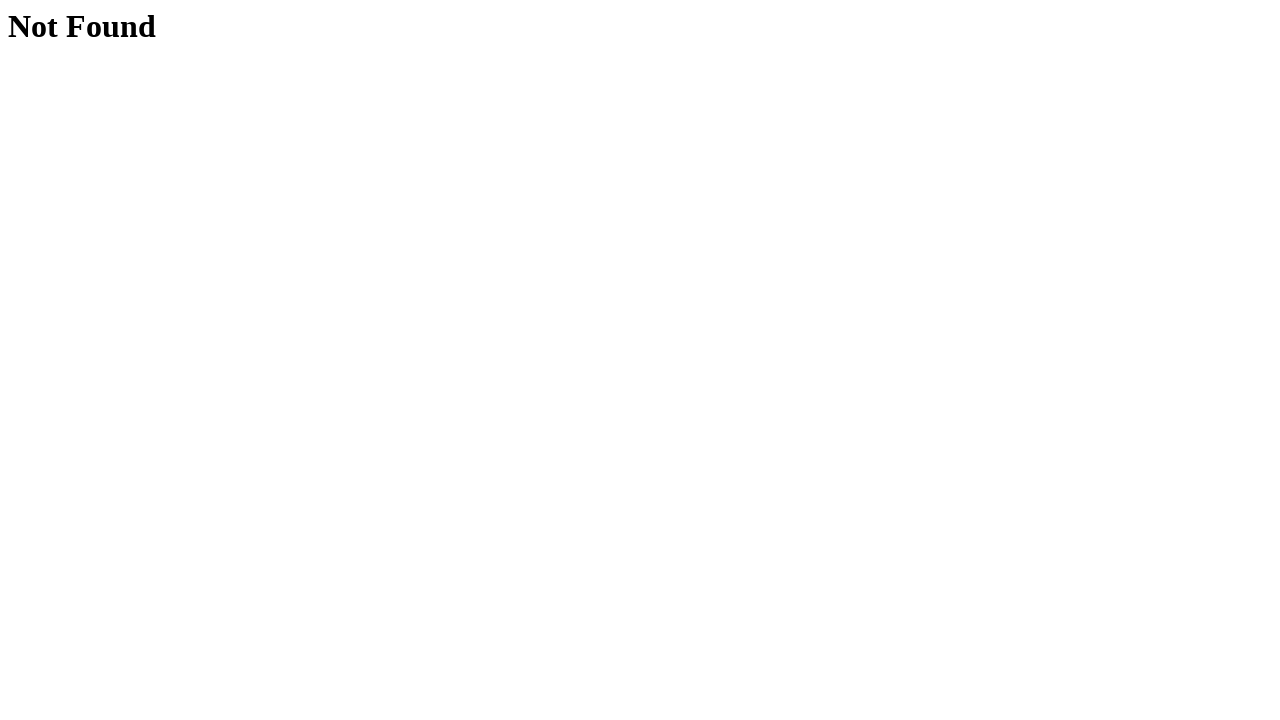

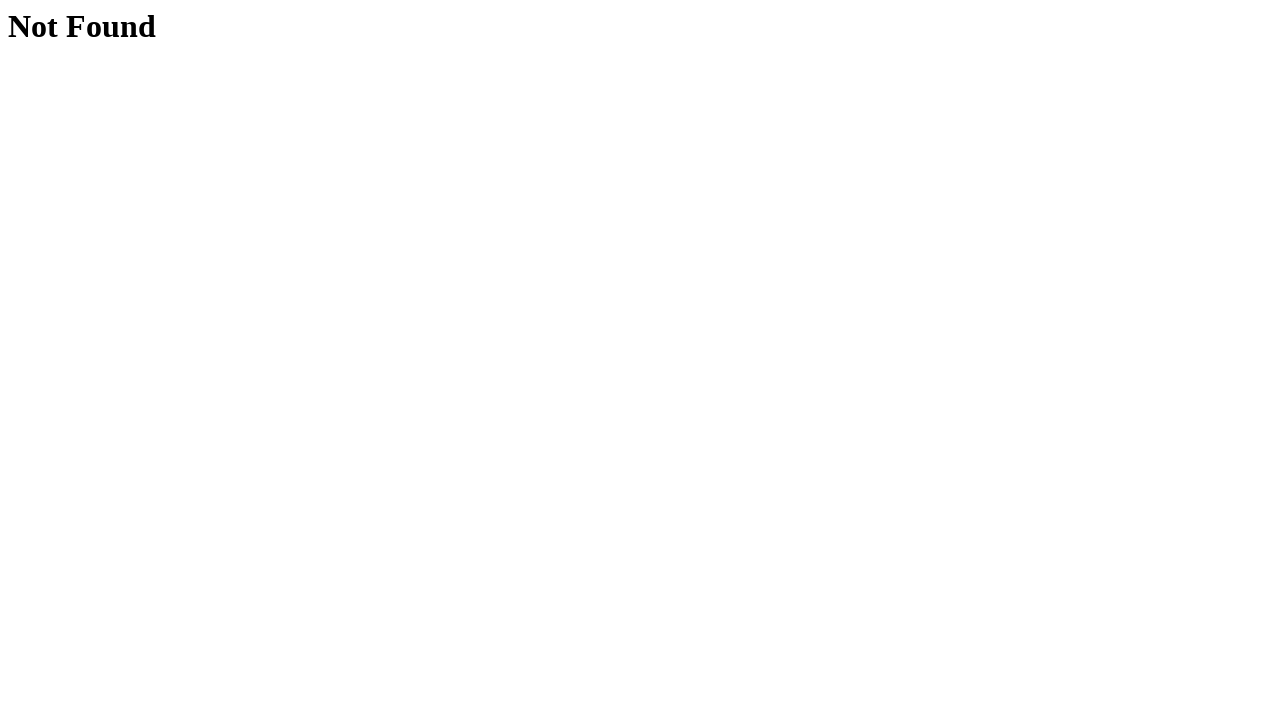